Tests the status codes page by clicking on a status code link (200) and verifying the correct status code message is displayed.

Starting URL: https://the-internet.herokuapp.com/status_codes

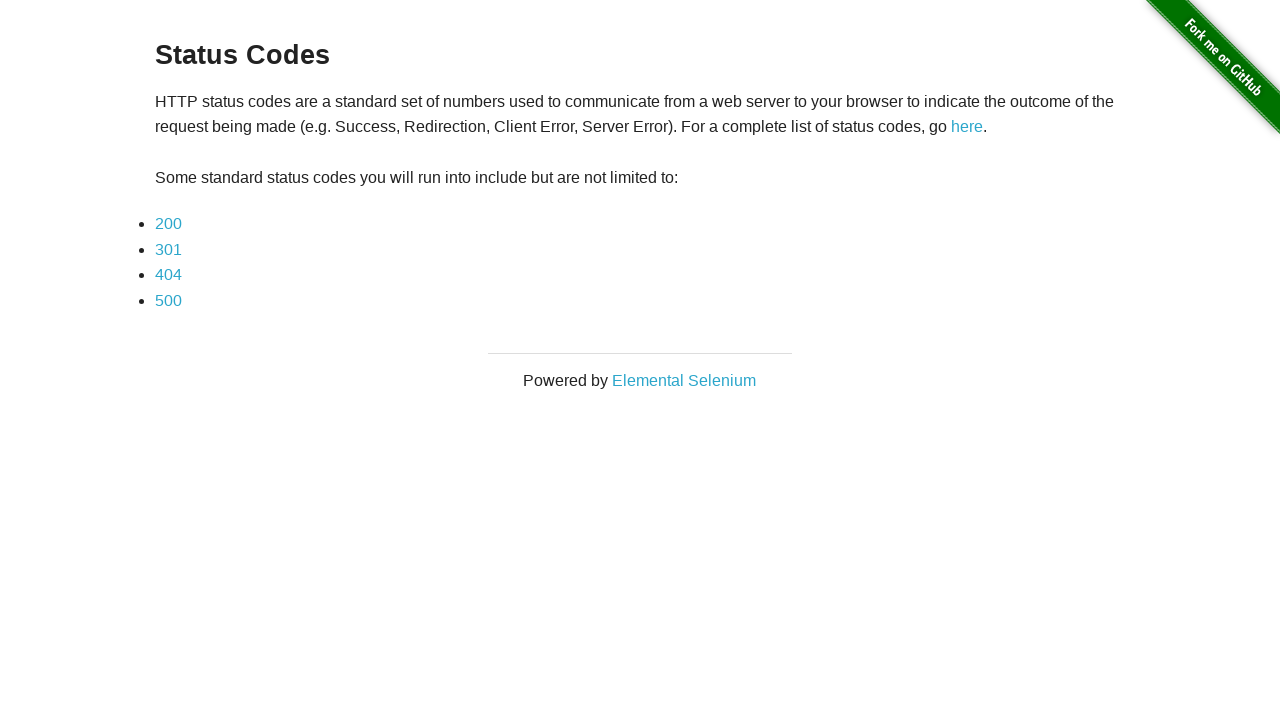

Navigated to status codes page
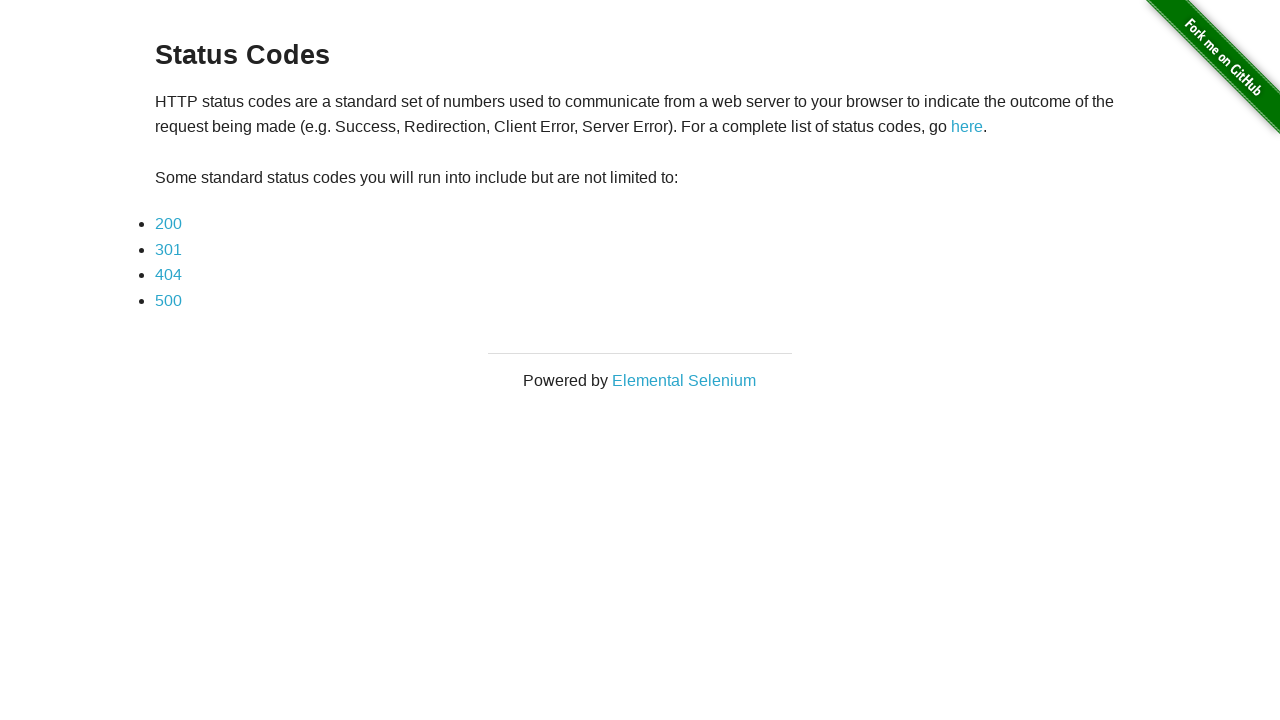

Clicked on status code 200 link at (168, 224) on a:has-text('200')
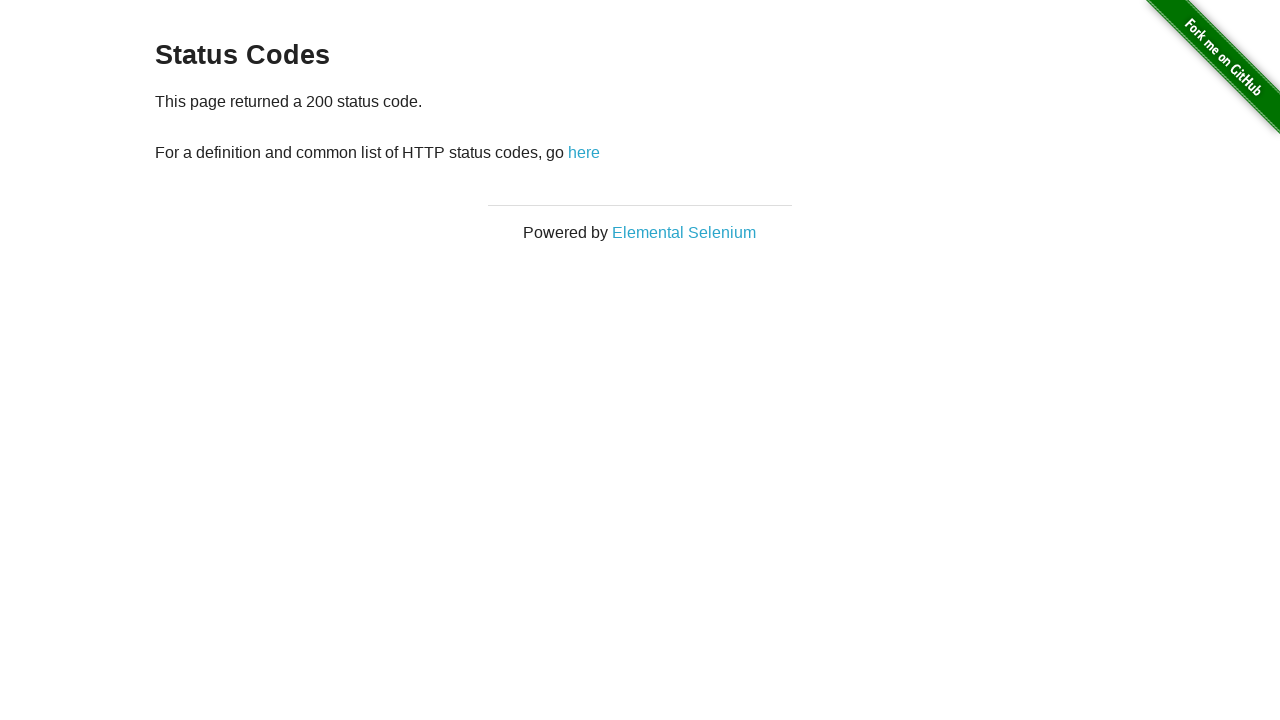

Status code message element loaded
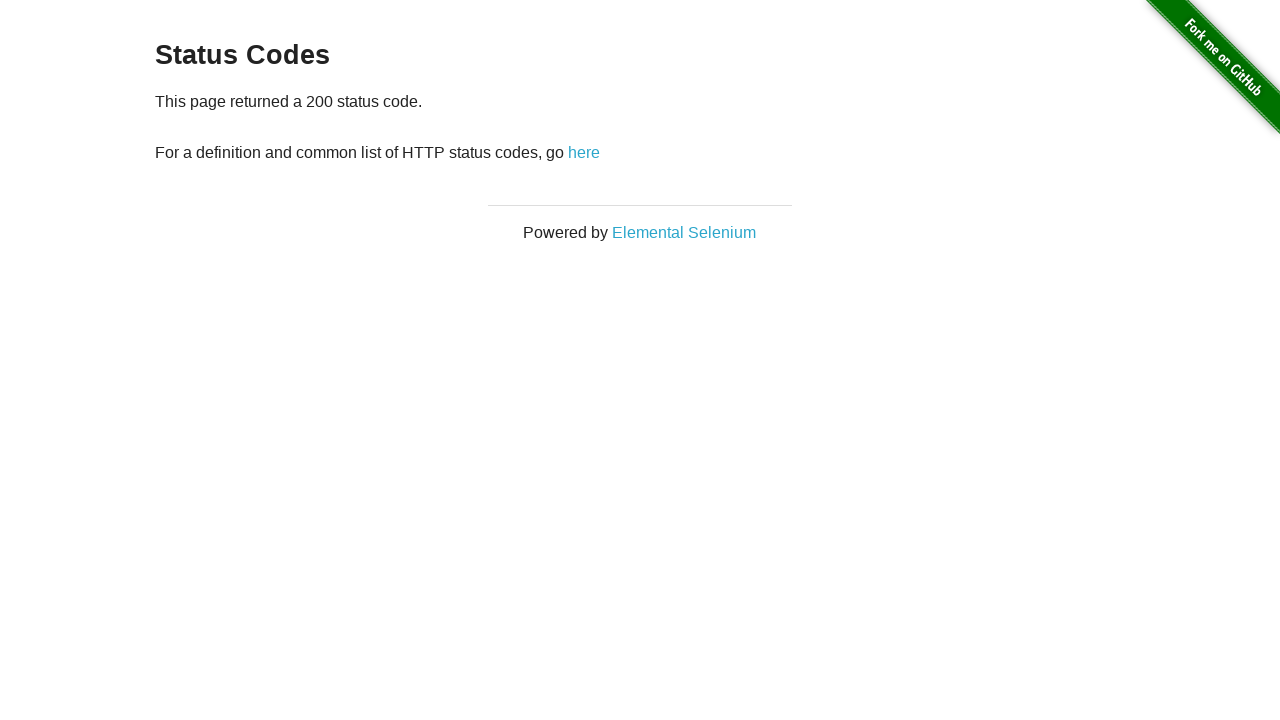

Retrieved status code message text
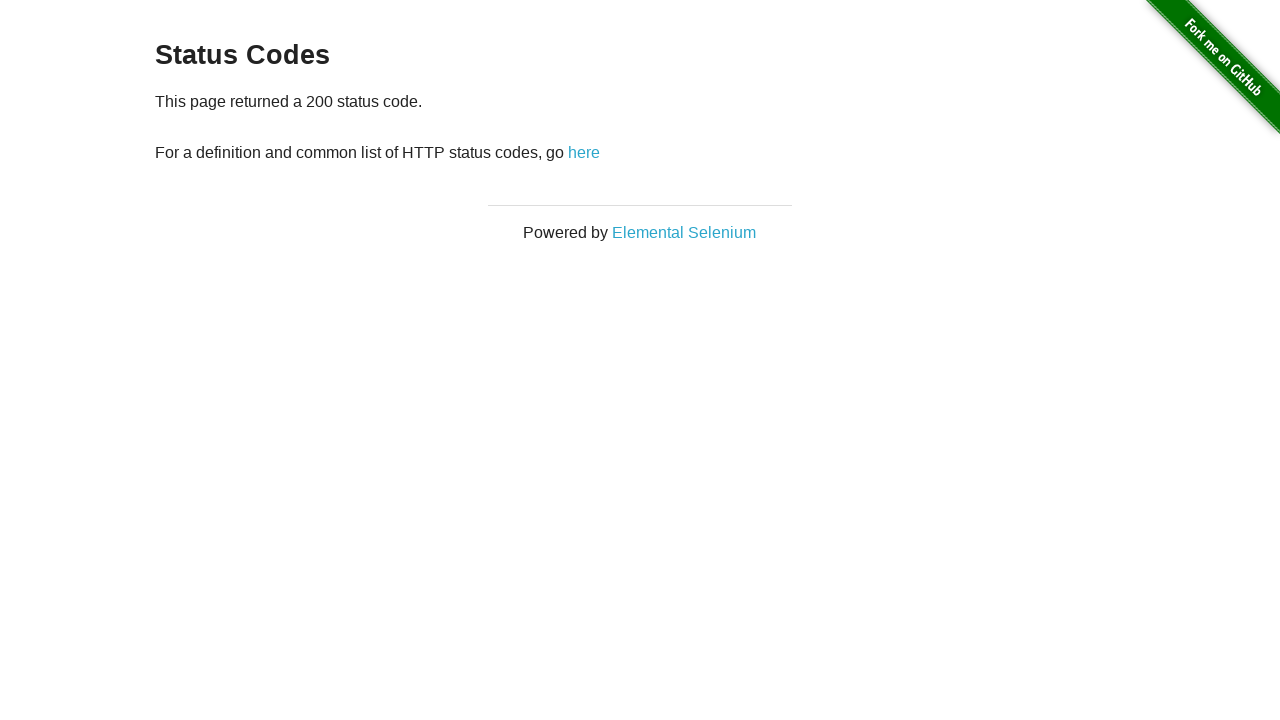

Verified correct status code 200 message is displayed
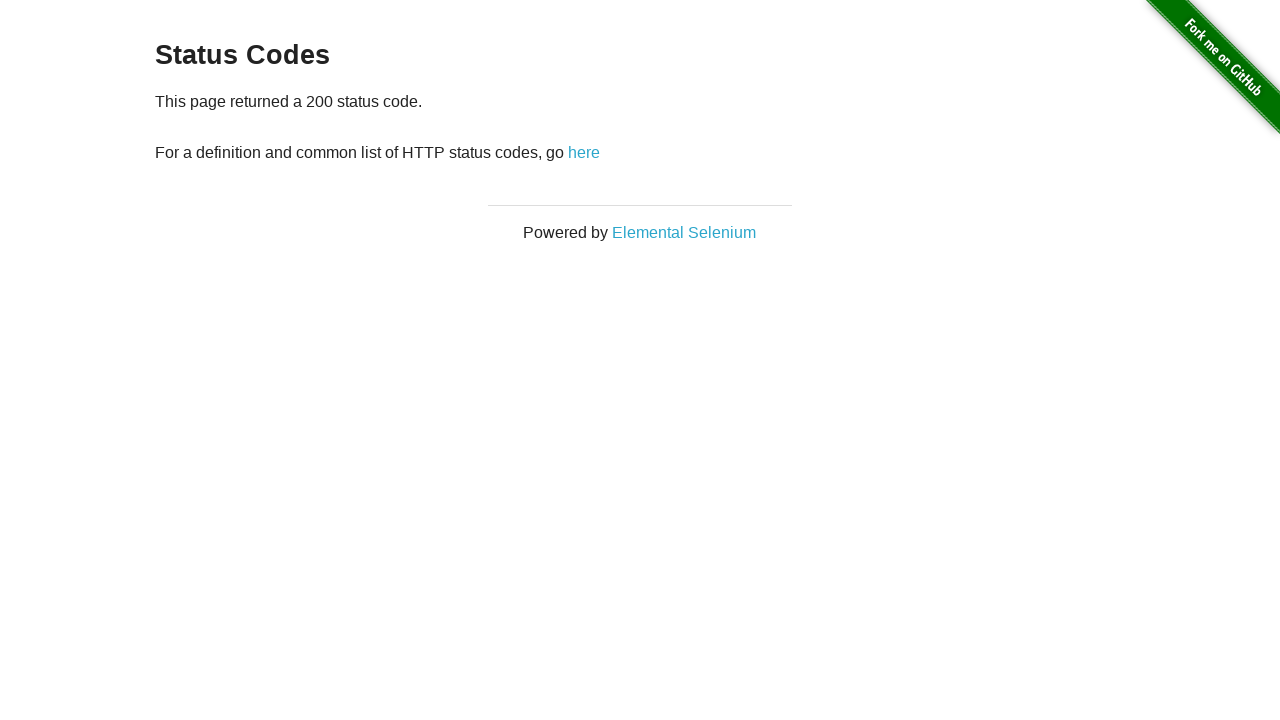

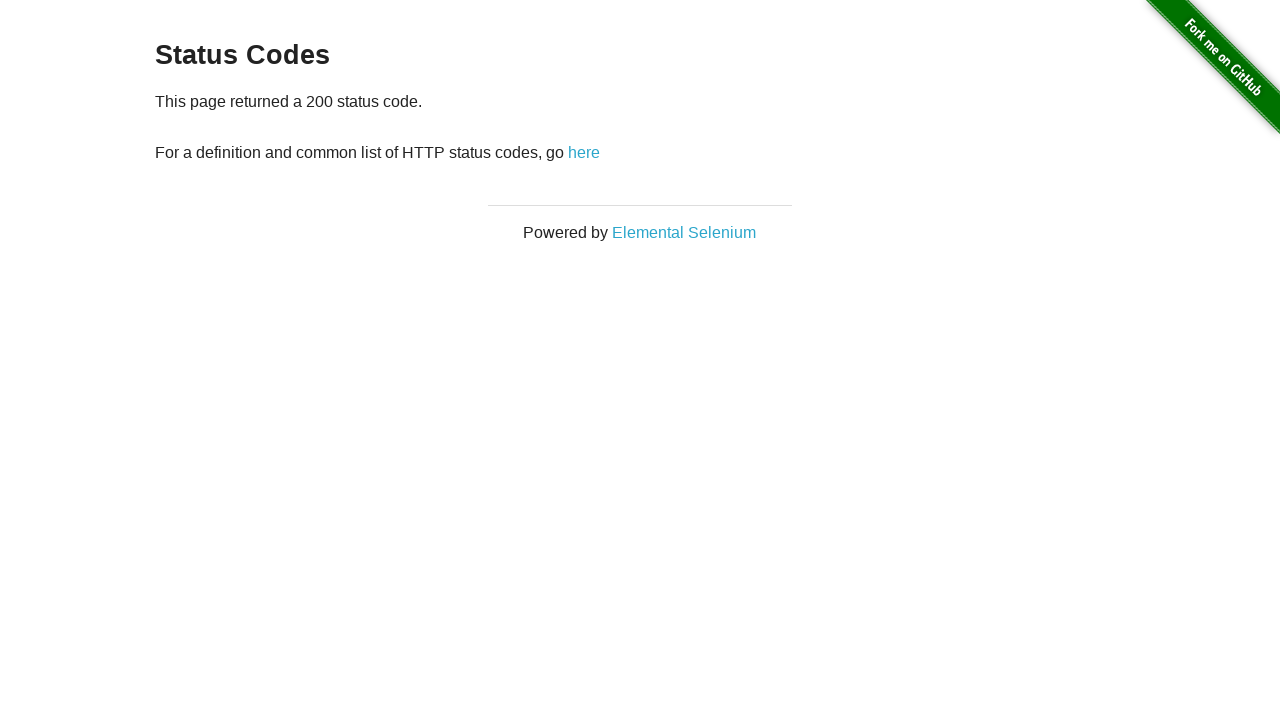